Tests date picker functionality by entering tomorrow's date into a calendar input field

Starting URL: http://seleniumpractise.blogspot.in/2016/08/how-to-handle-calendar-in-selenium.html

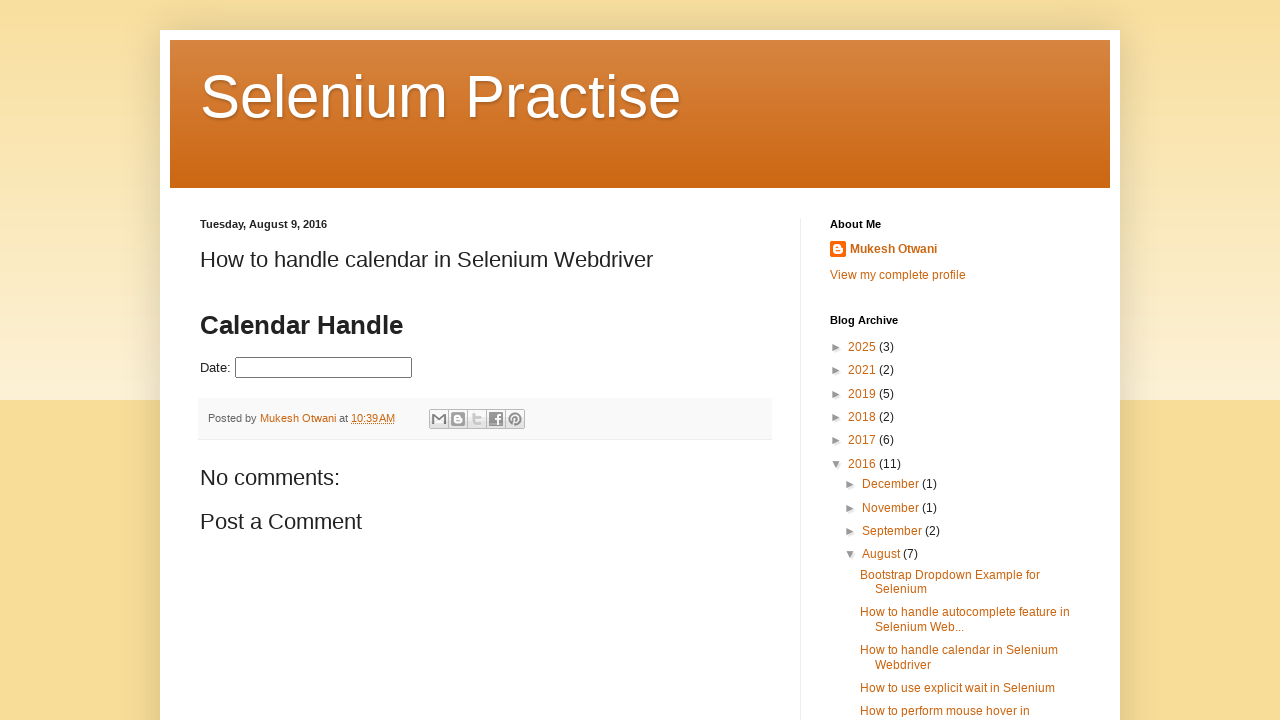

Generated tomorrow's date in MM/DD/YYYY format
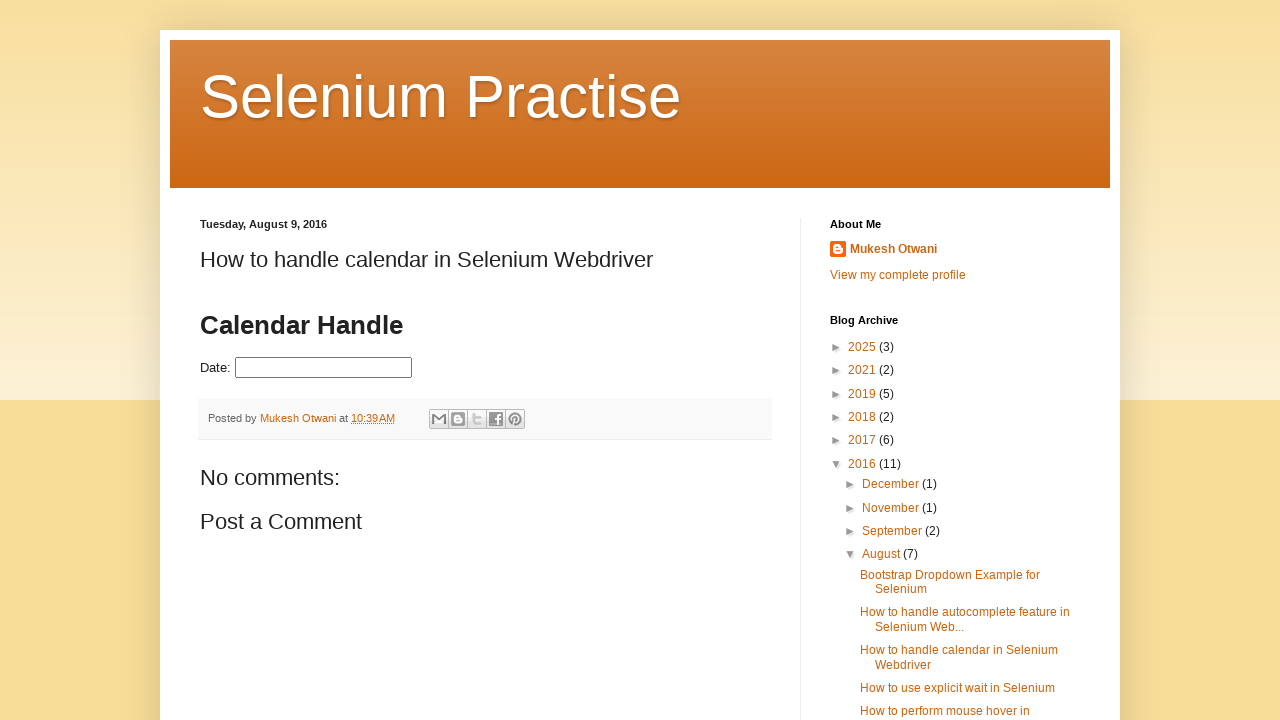

Filled datepicker field with tomorrow's date: 02/26/2026 on #datepicker
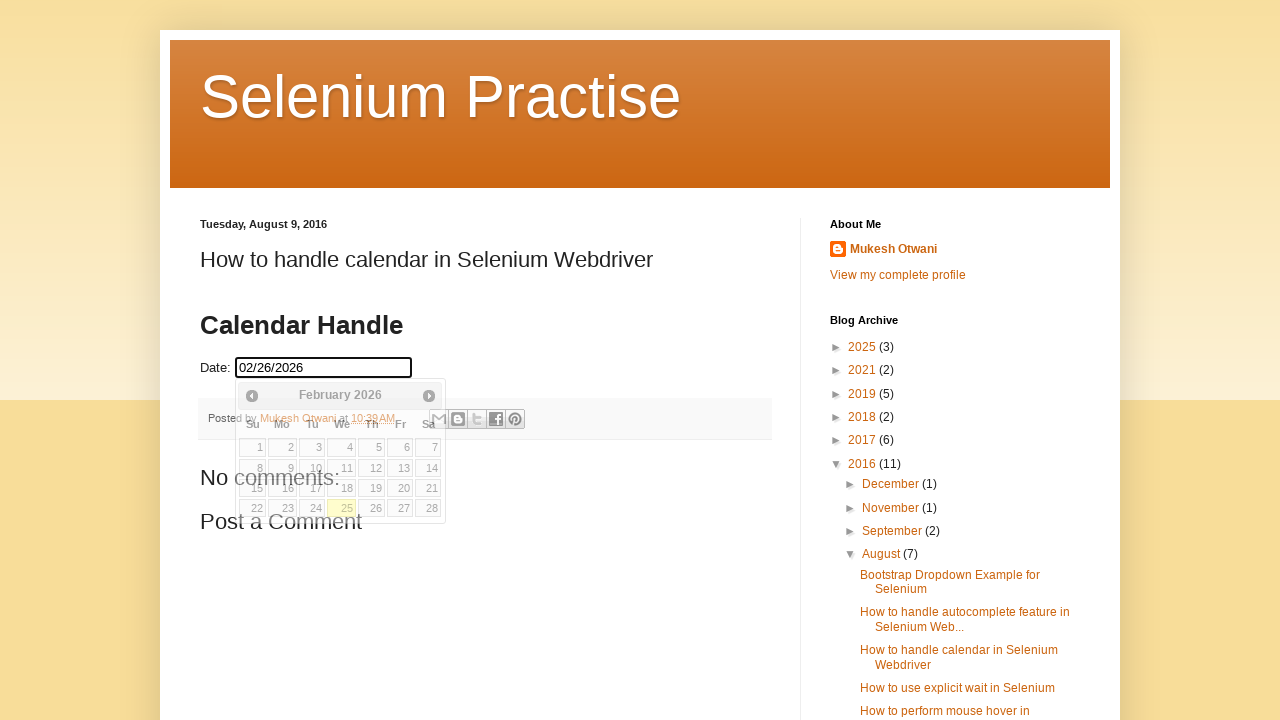

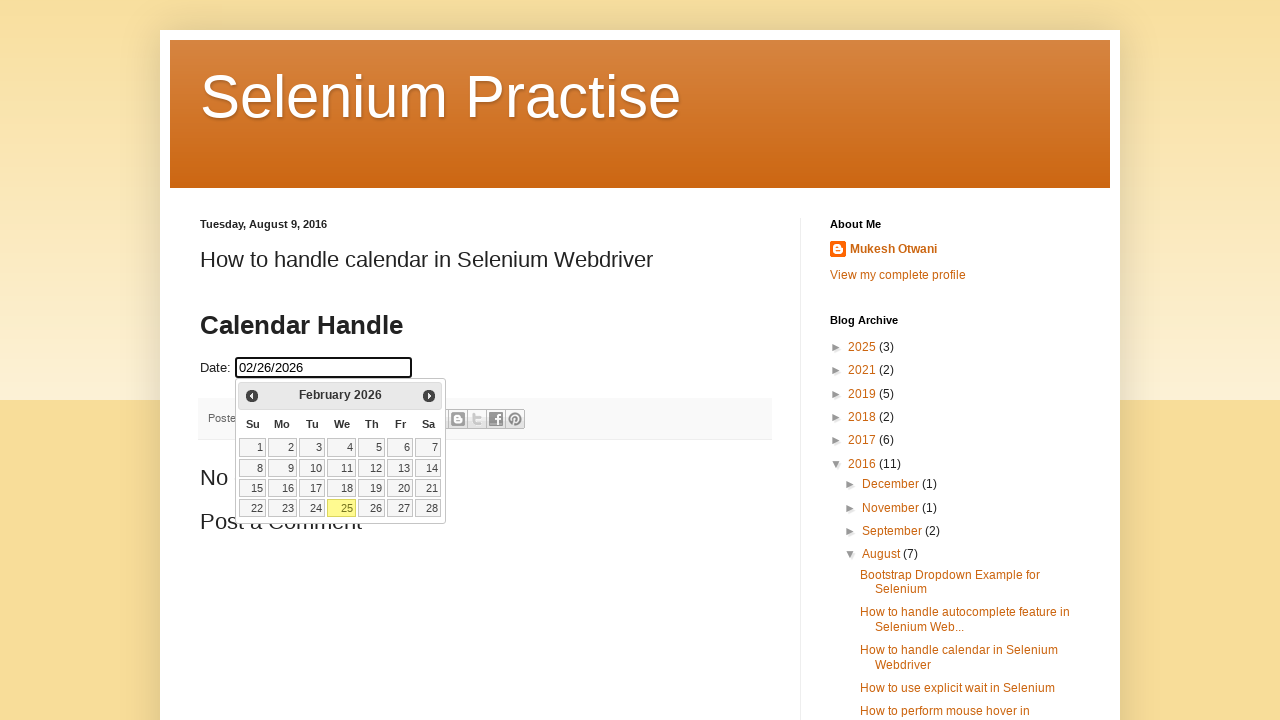